Tests infinite scroll functionality by clicking on the link, scrolling to bottom twice, then scrolling back to top

Starting URL: http://the-internet.herokuapp.com/

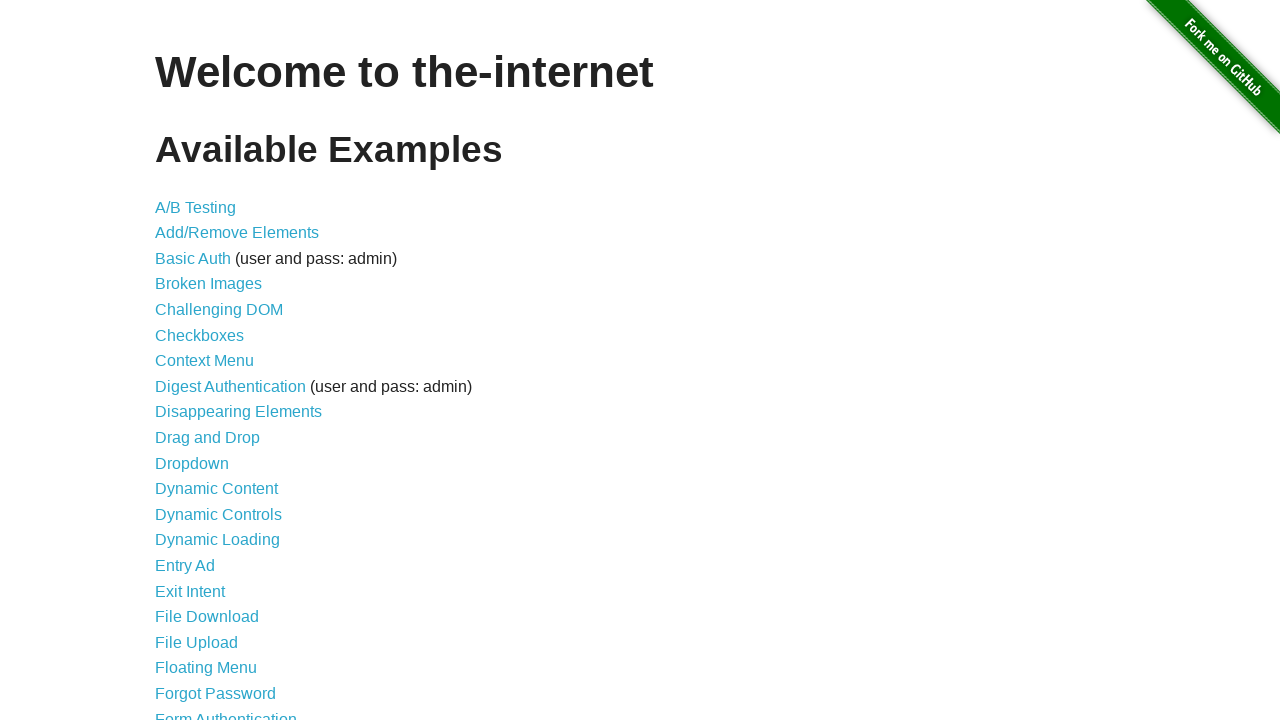

Clicked on Infinite Scroll link at (201, 360) on text=Infinite Scroll
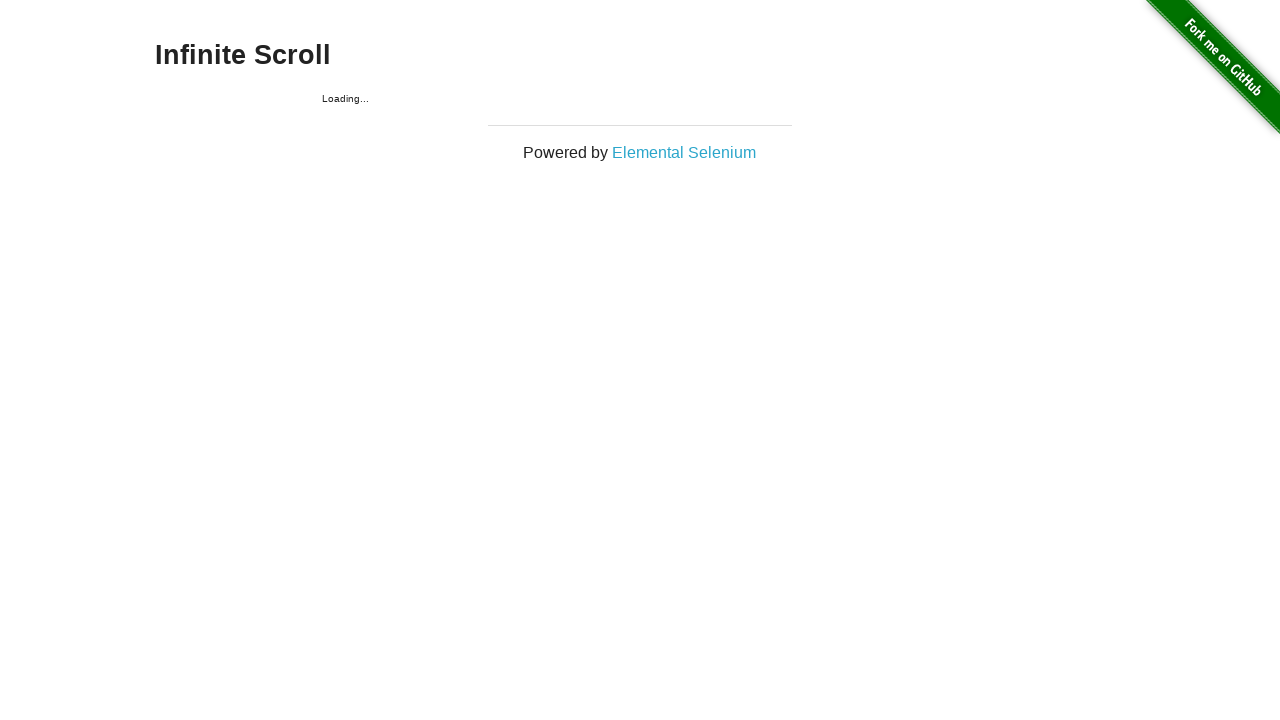

Infinite Scroll page loaded and container element found
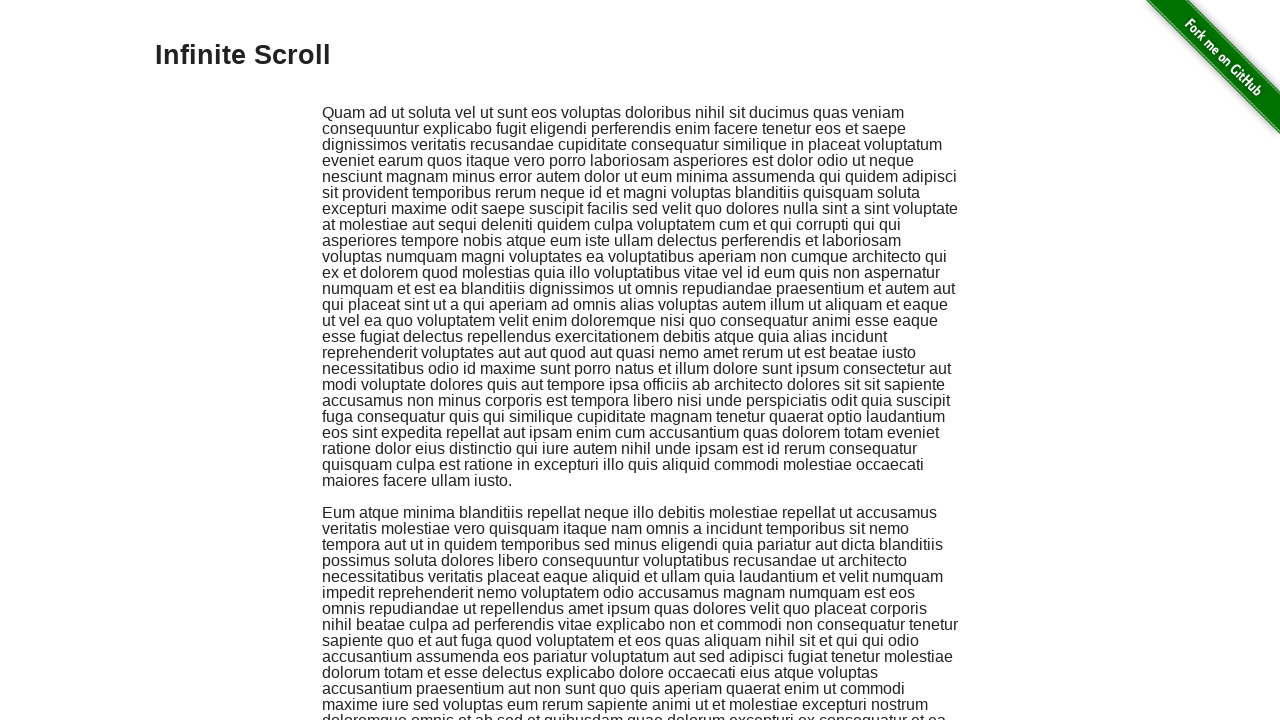

Scrolled to bottom (first scroll)
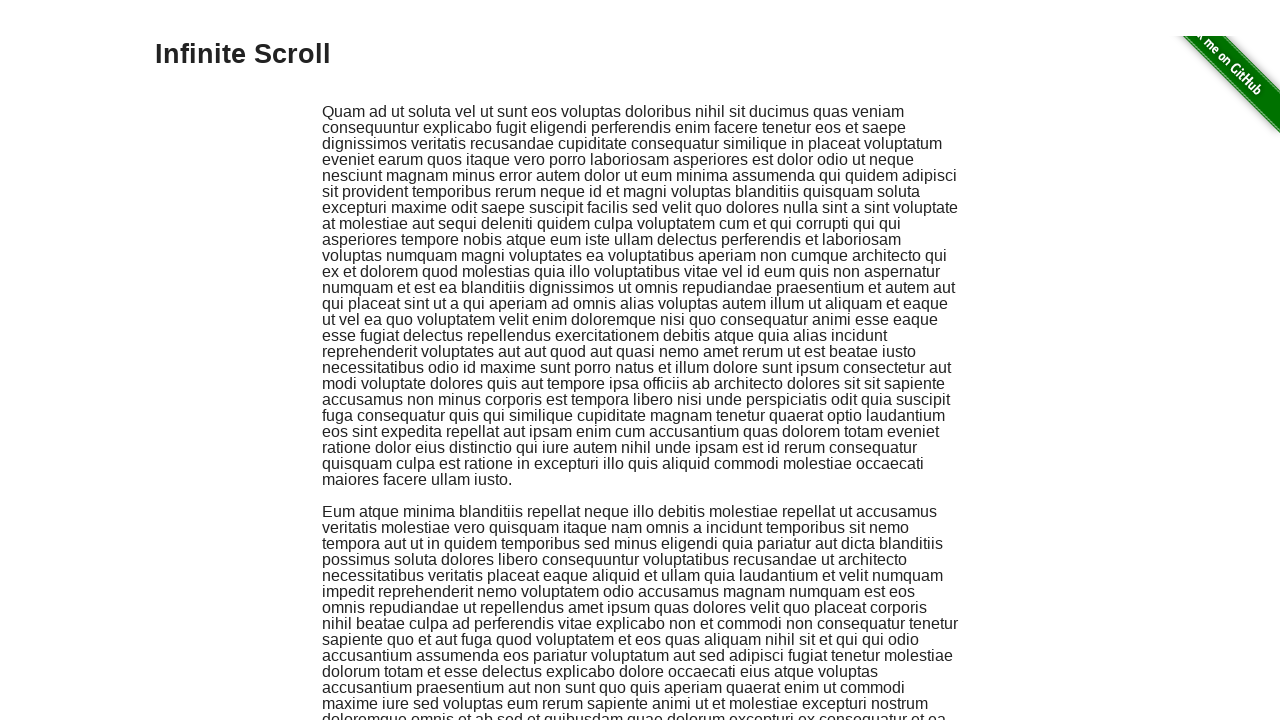

Waited 1 second for content to load
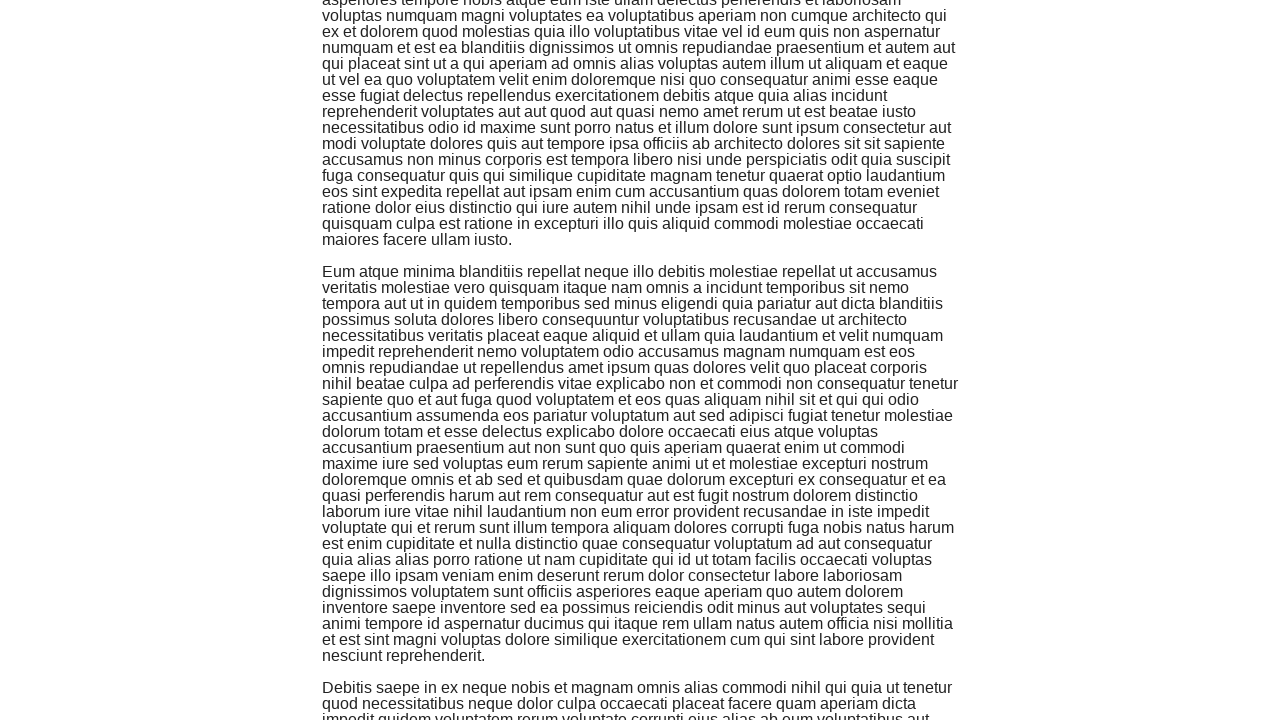

Scrolled to bottom (second scroll)
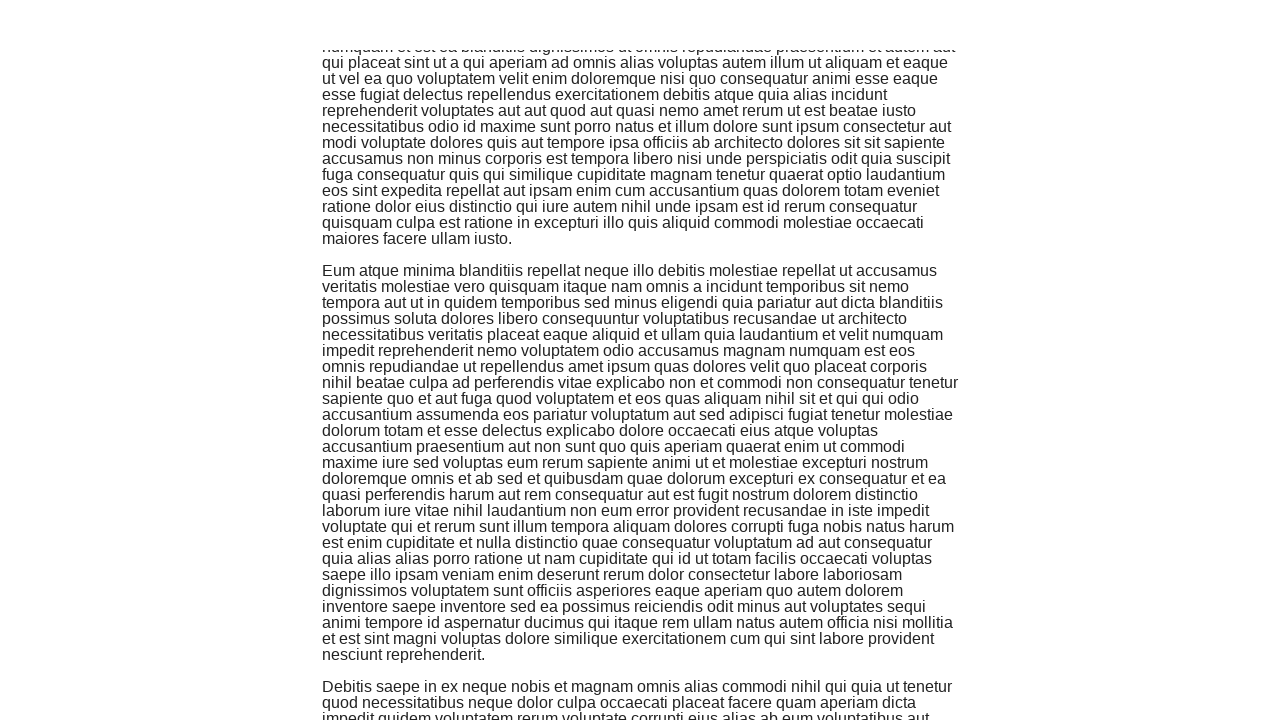

Waited 1 second for content to load
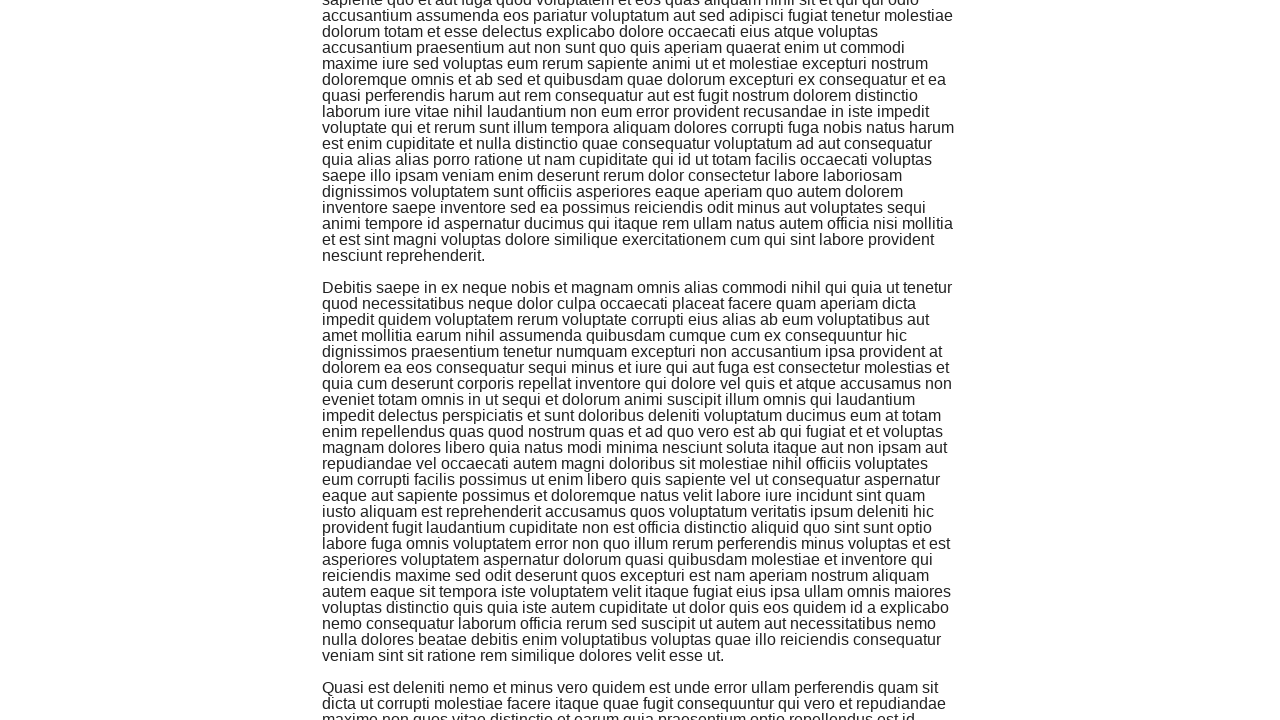

Scrolled back to top of page
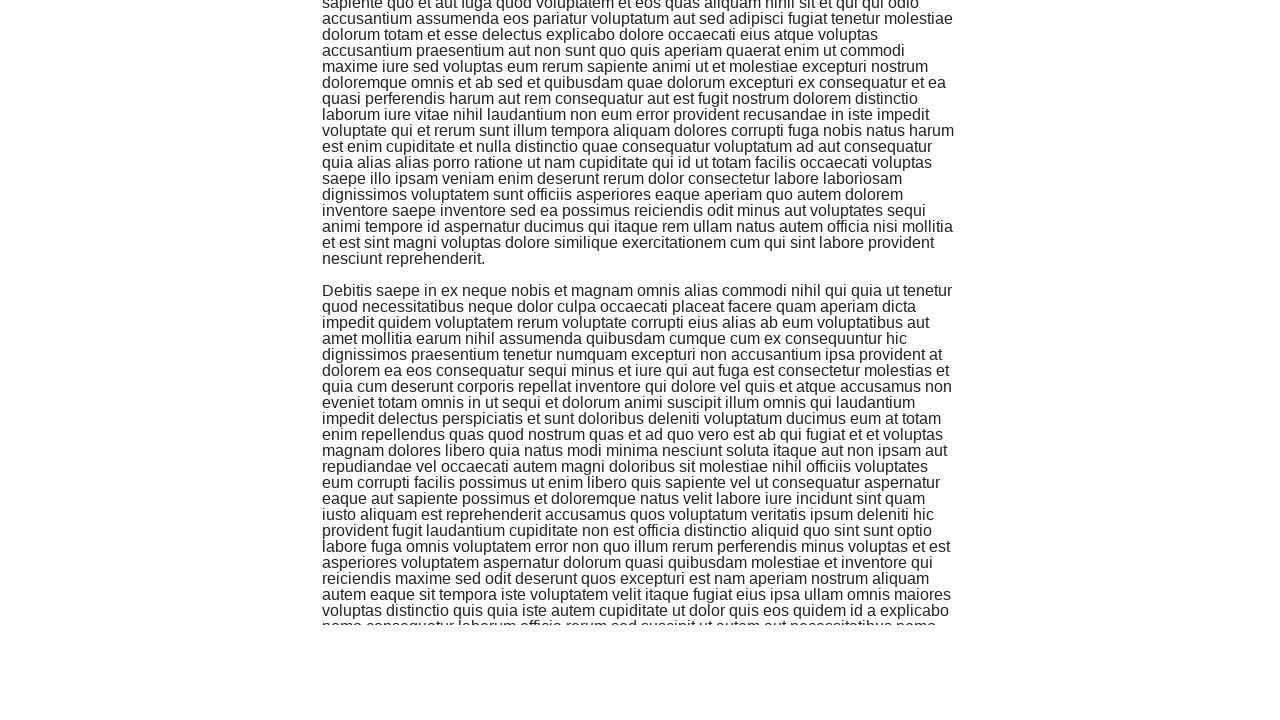

Verified infinite scroll container is still present
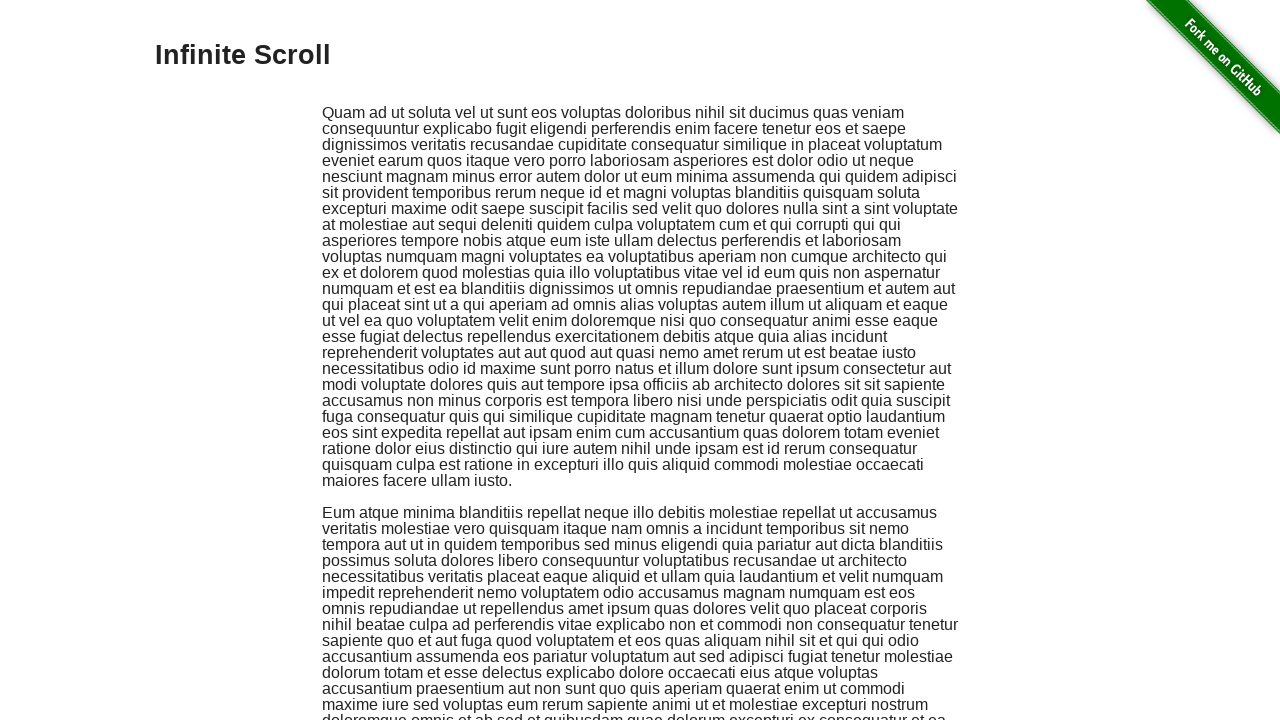

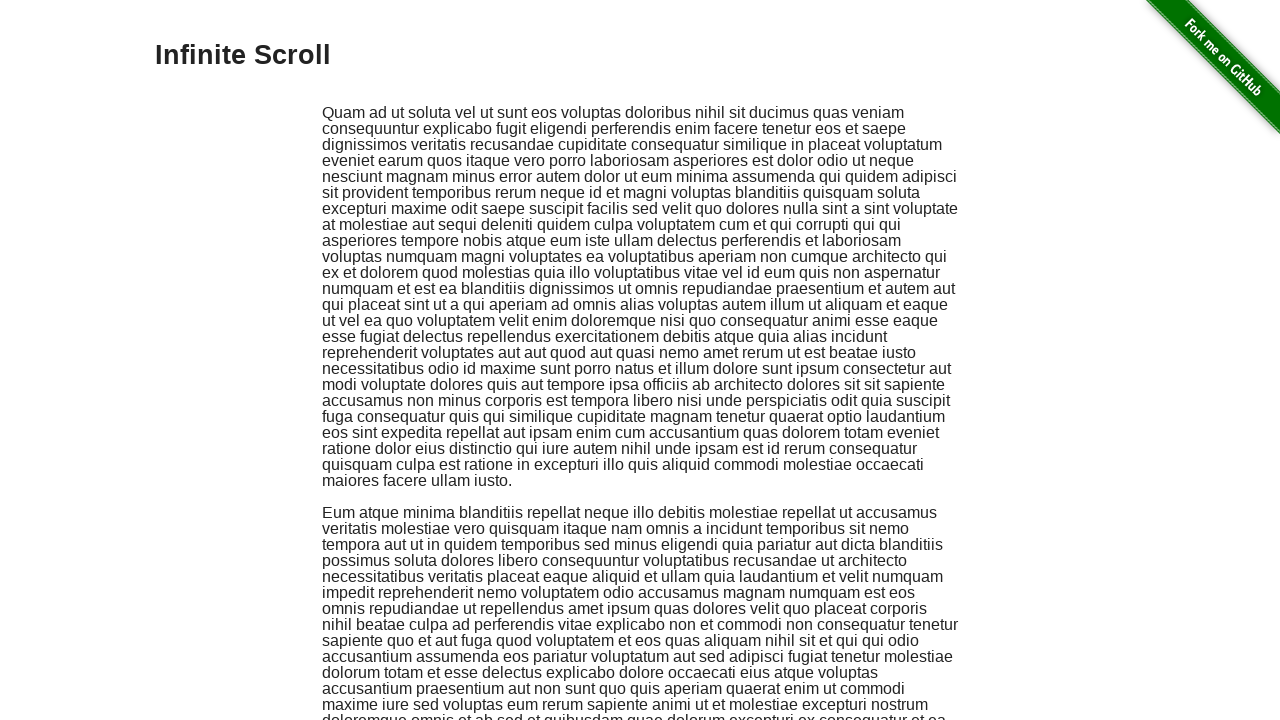